Tests table sorting by clicking the Email column header and verifying the values are sorted in ascending order

Starting URL: http://the-internet.herokuapp.com/tables

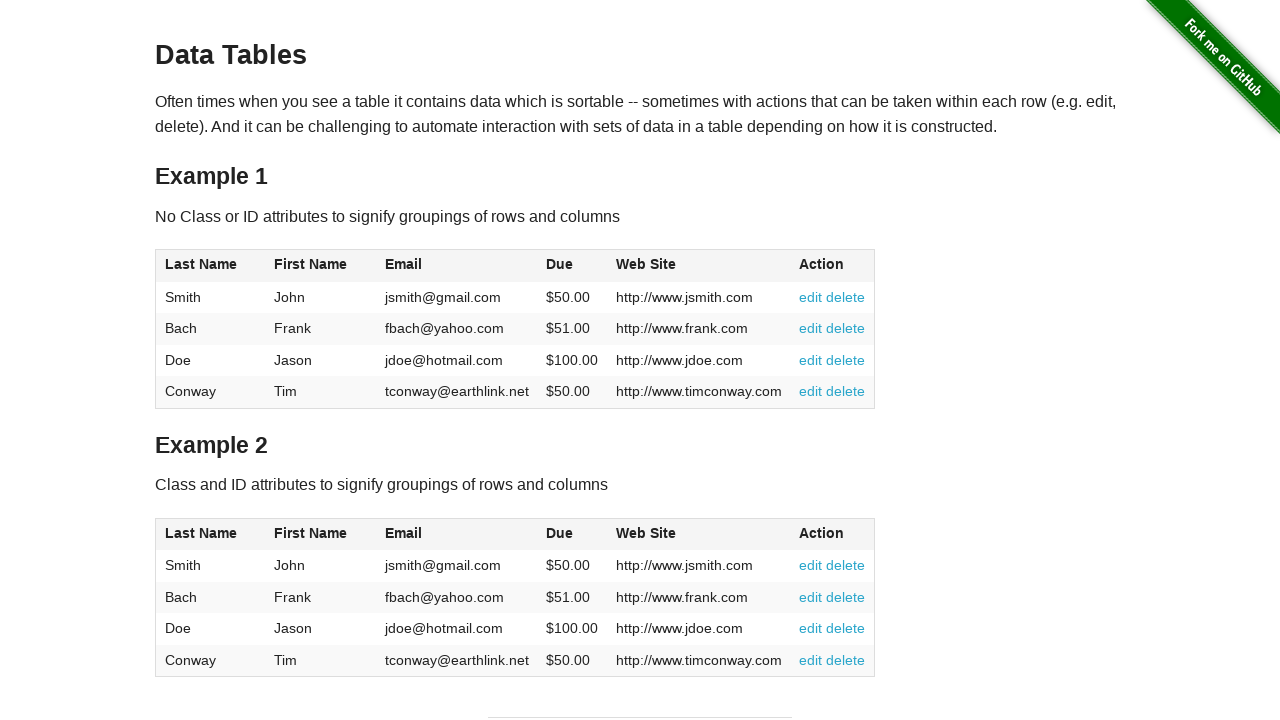

Clicked Email column header to sort at (457, 266) on #table1 thead tr th:nth-of-type(3)
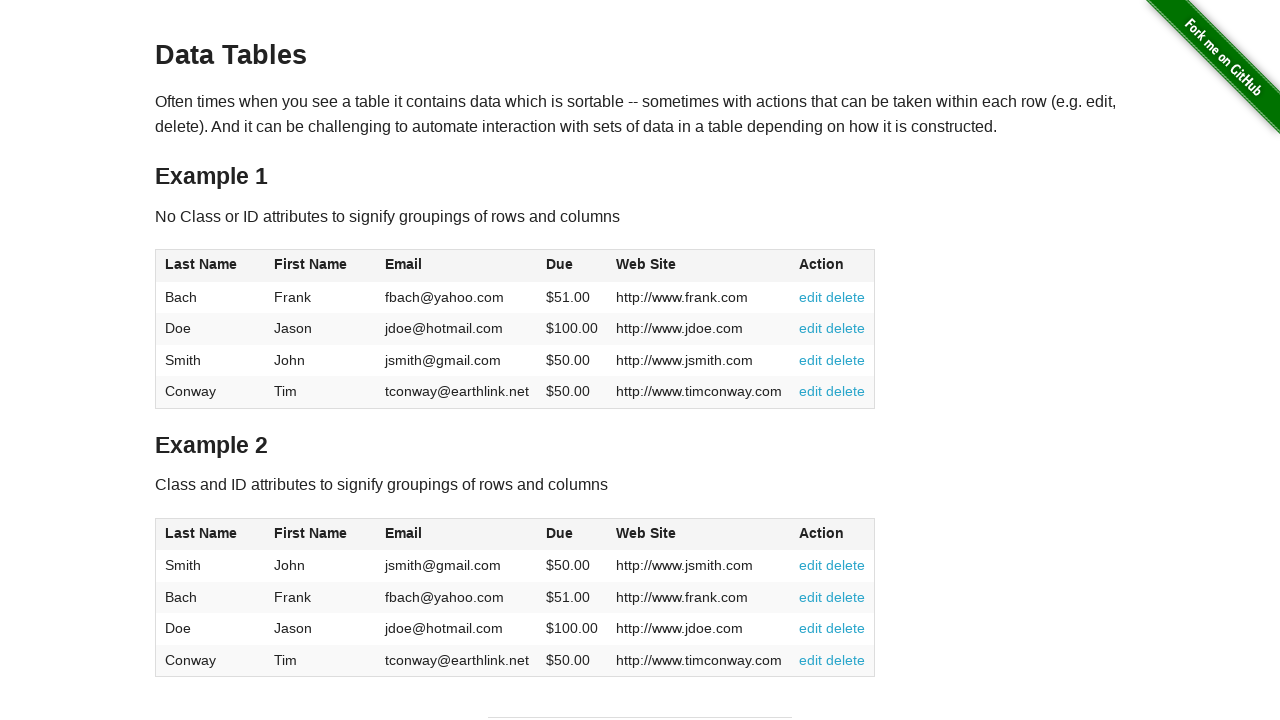

Email column cells loaded and visible
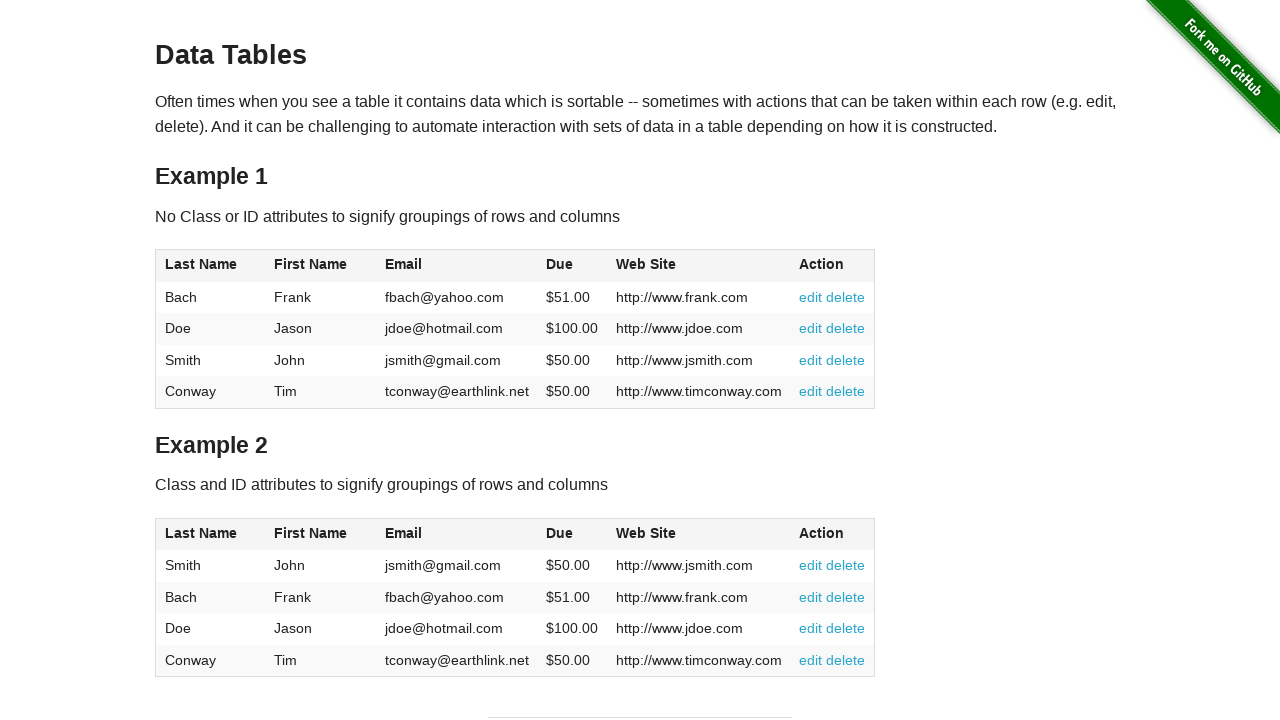

Retrieved all email values from sorted column
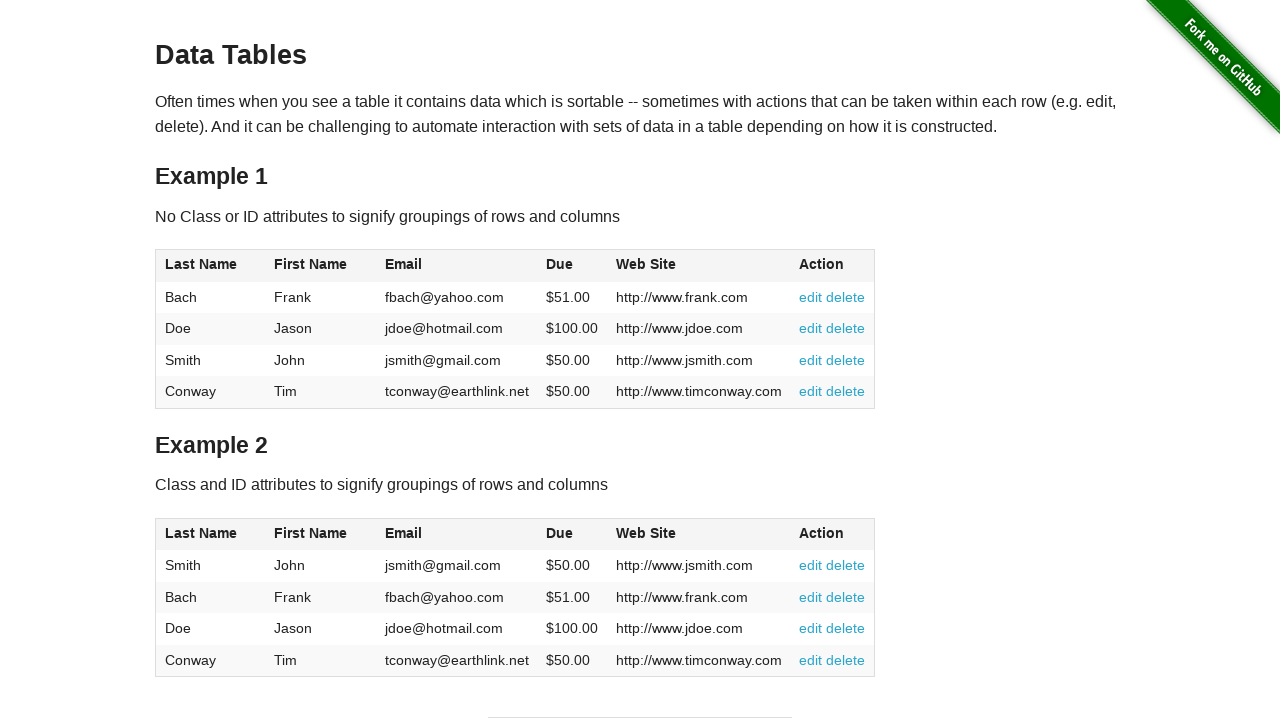

Verified email column is sorted in ascending order
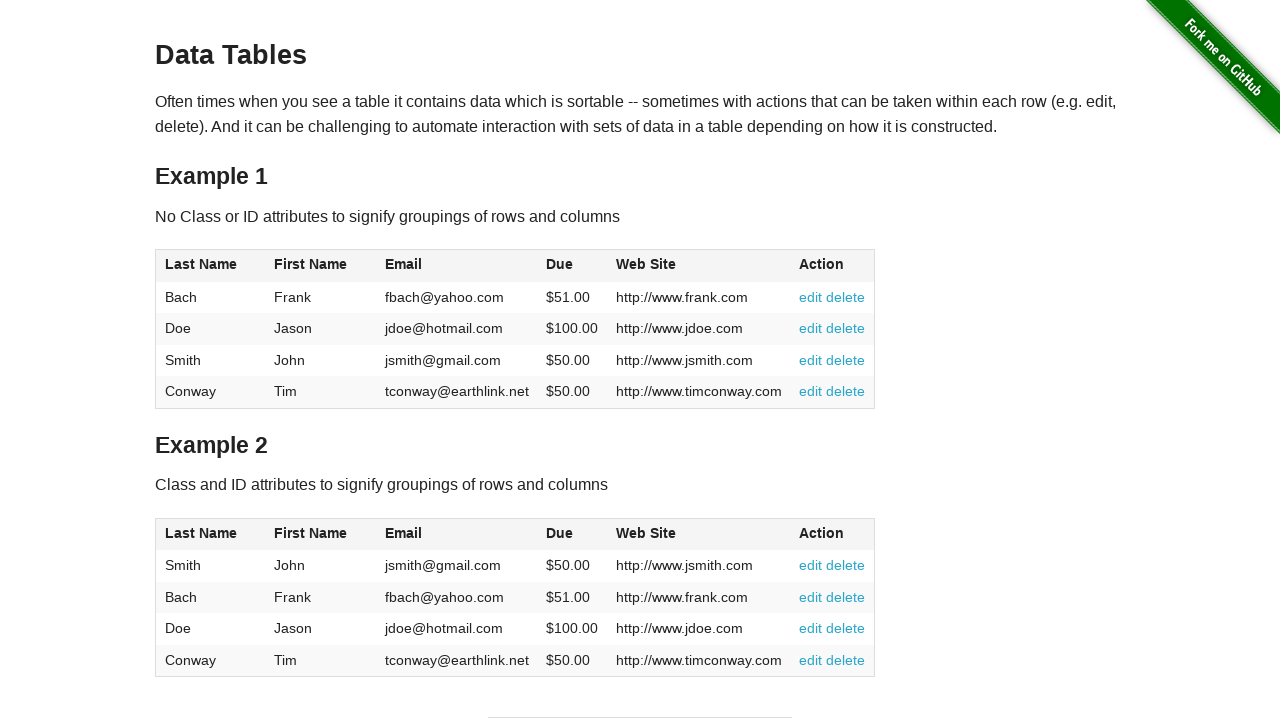

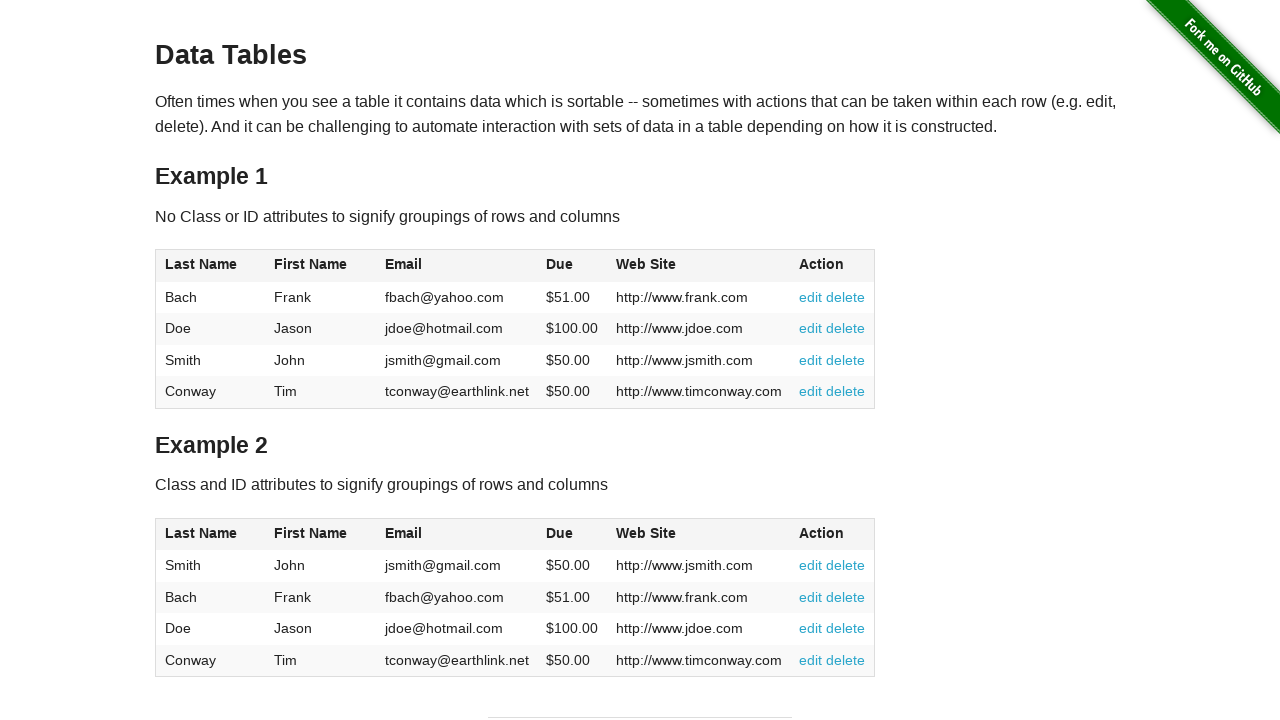